Navigates to a sample file download page and clicks the download link to download a JPEG file

Starting URL: https://samplelib.com/sample-jpeg.html

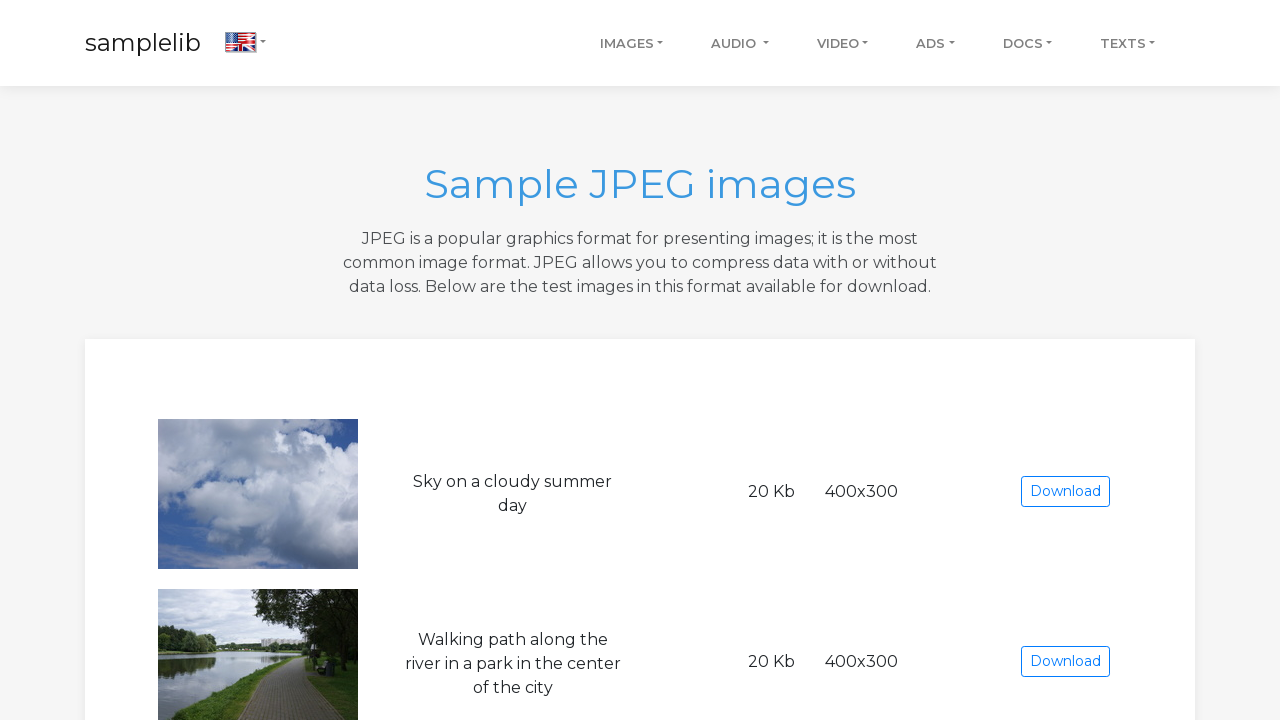

Navigated to sample file download page
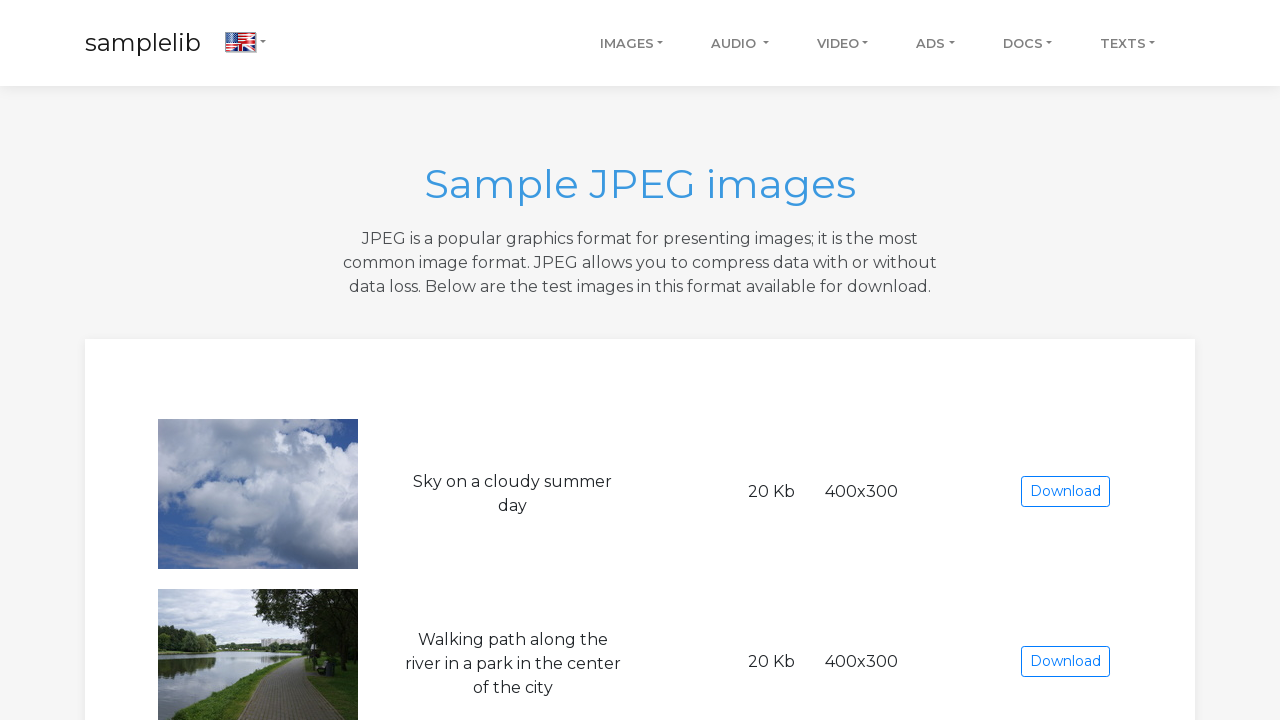

Clicked the first download link to download JPEG file at (1065, 492) on (//a[text()='Download'])[1]
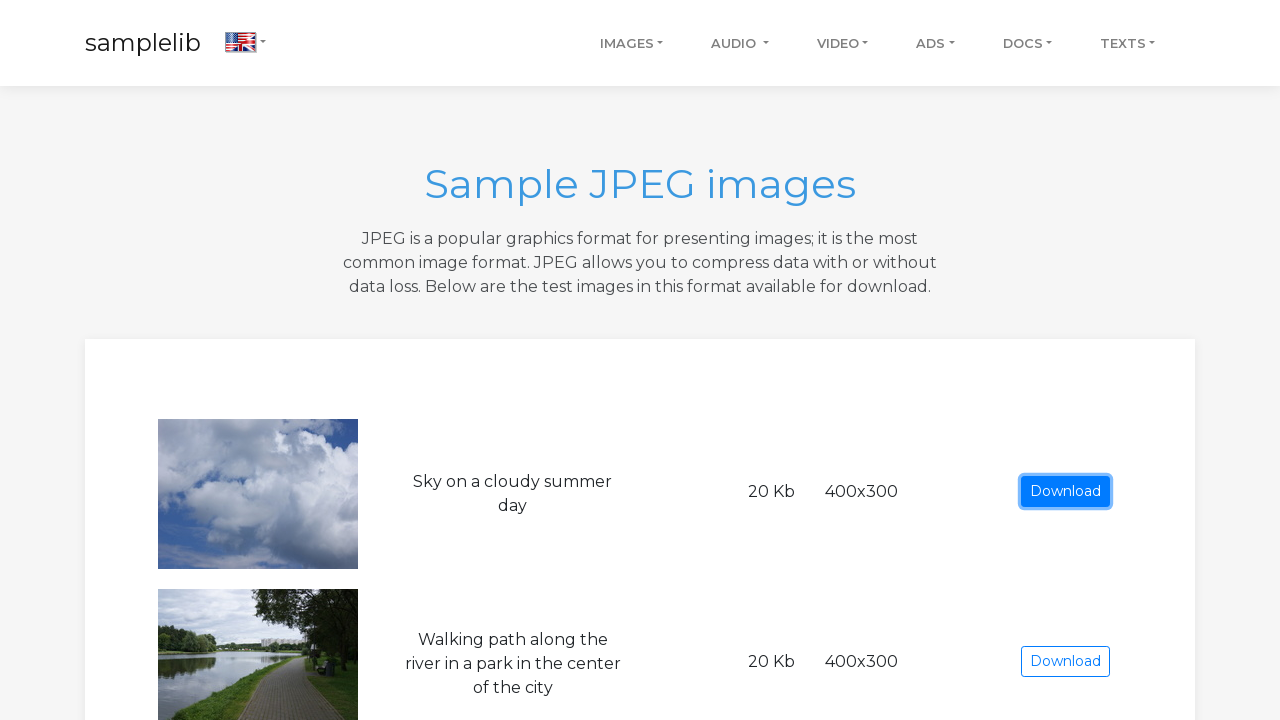

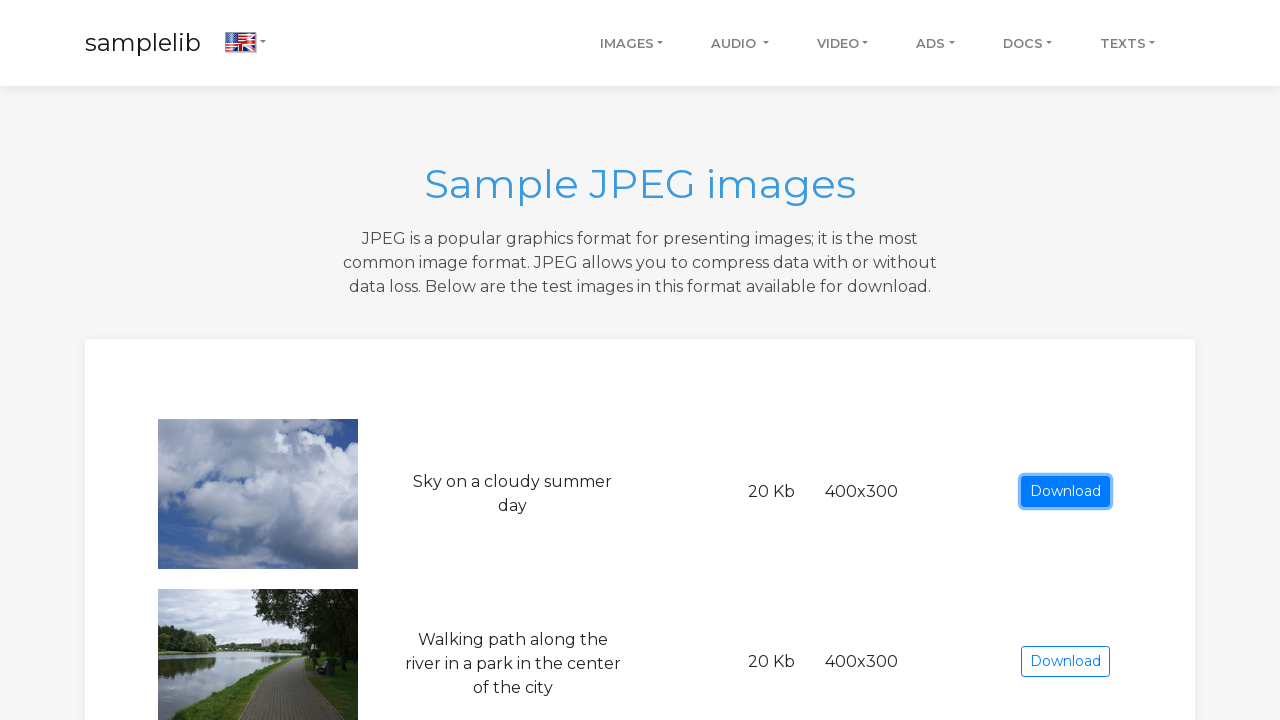